Tests adding two elements and removing one by clicking Add Element twice, then Delete once, and verifying one Delete button remains

Starting URL: http://the-internet.herokuapp.com/add_remove_elements/

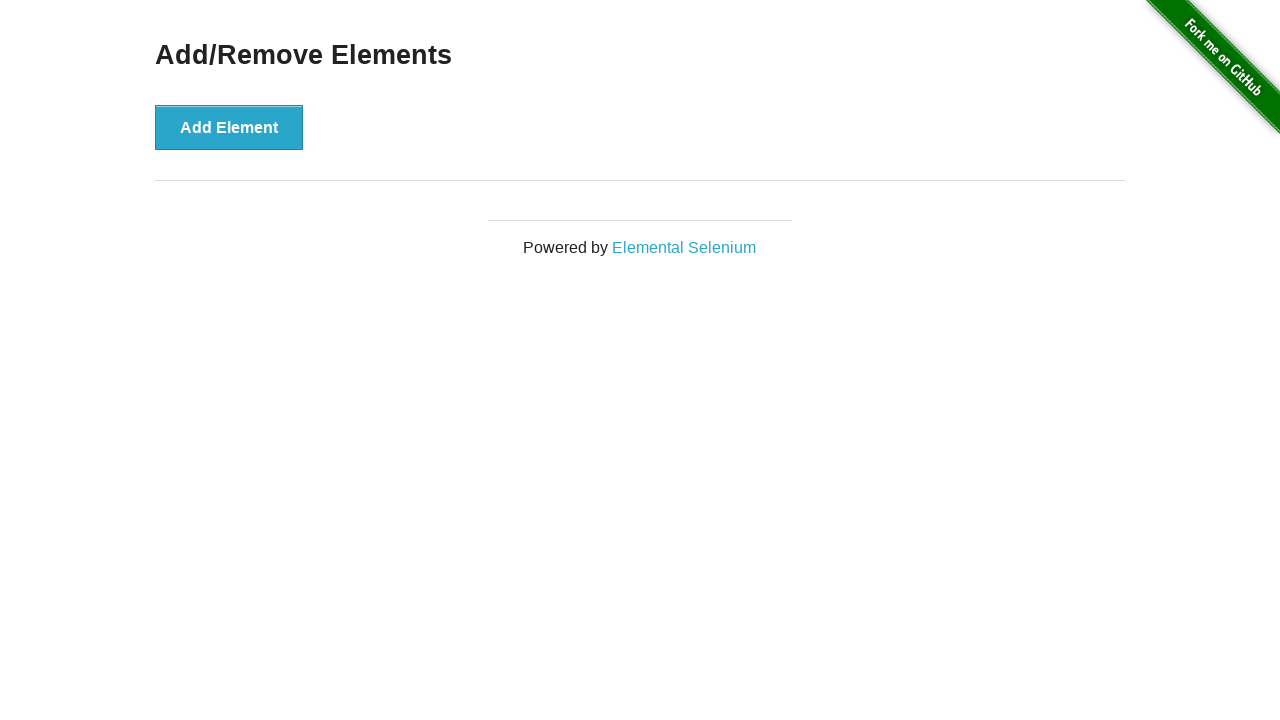

Navigated to Add/Remove Elements page
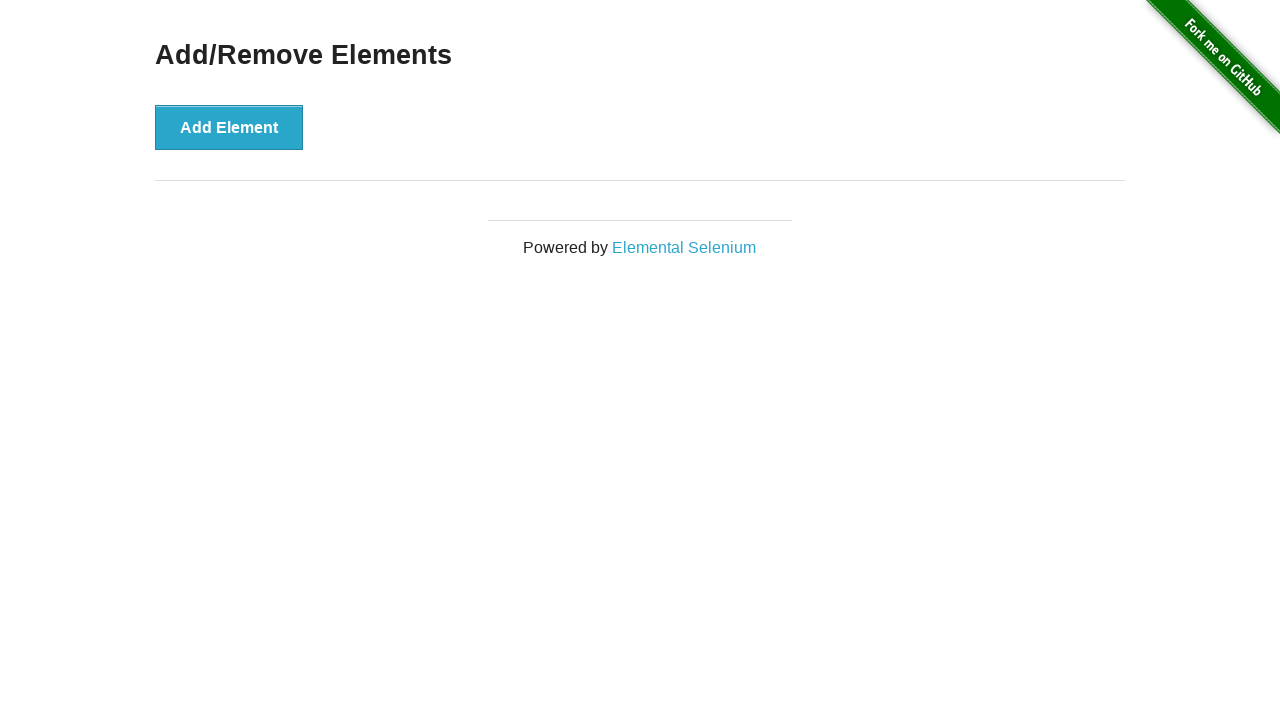

Clicked Add Element button (first time) at (229, 127) on xpath=//button[text()='Add Element']
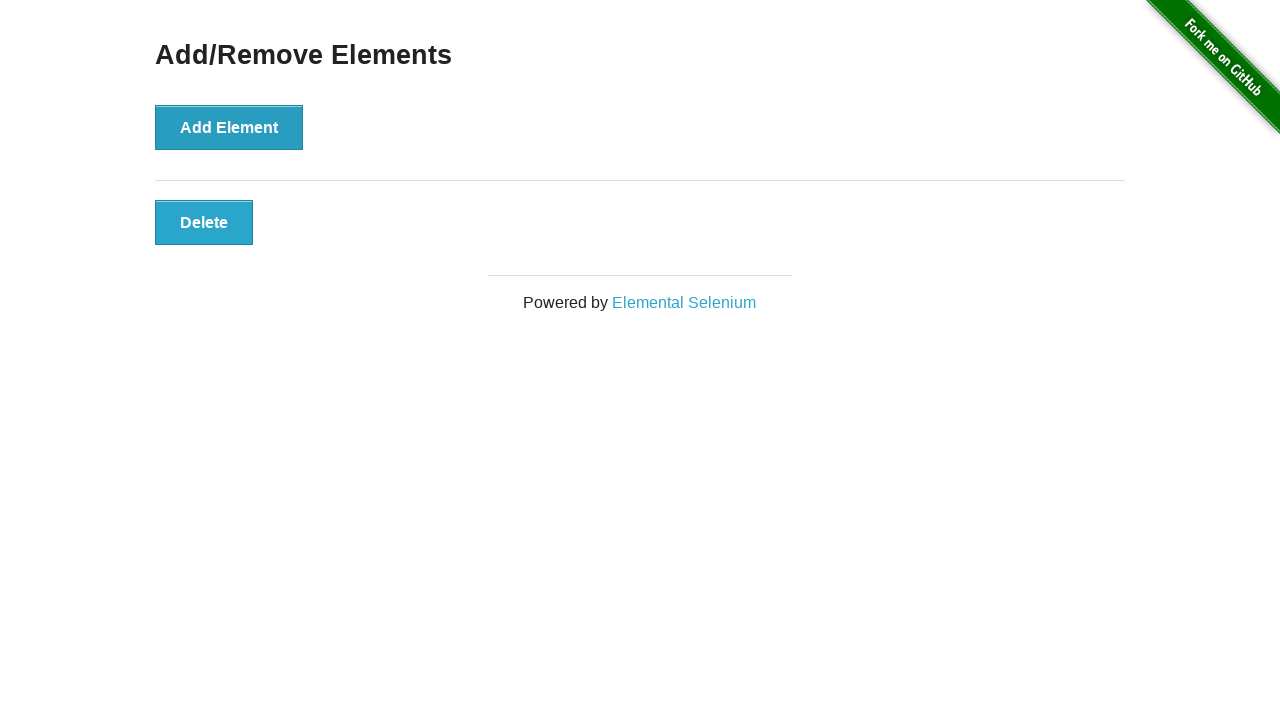

Clicked Add Element button (second time) at (229, 127) on xpath=//button[text()='Add Element']
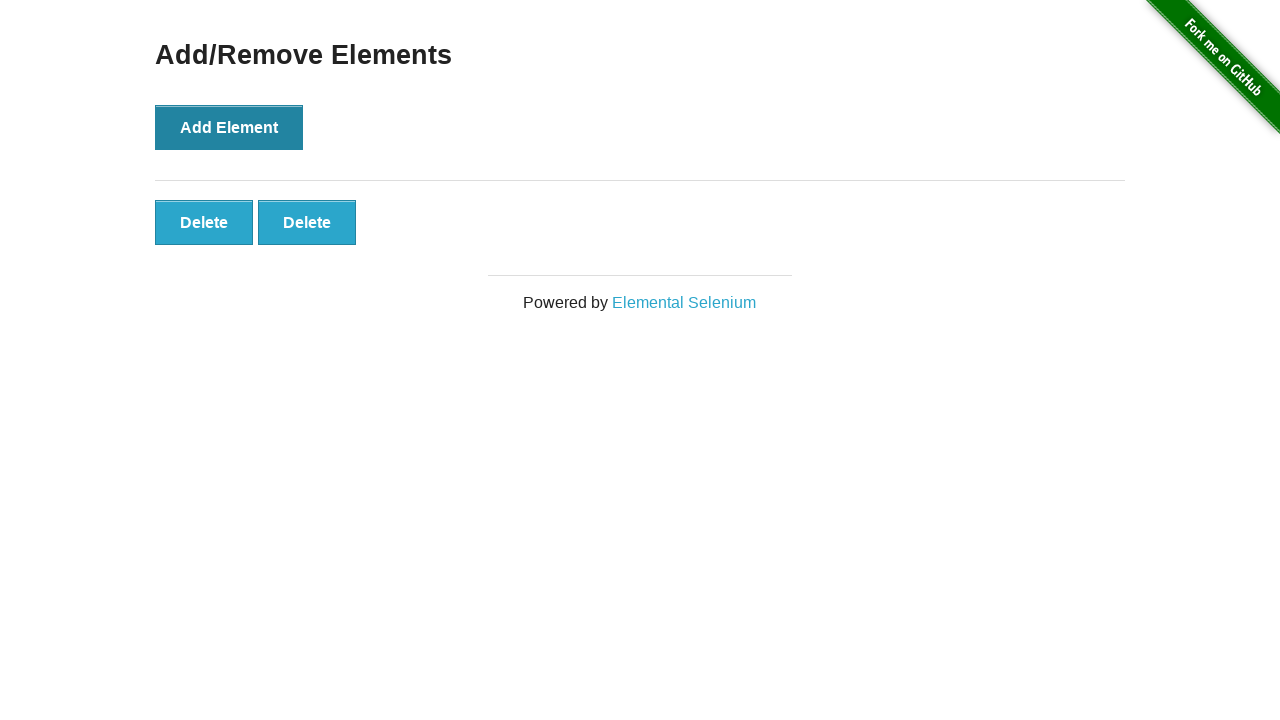

Clicked Delete button to remove one element at (204, 222) on xpath=//button[text()='Delete']
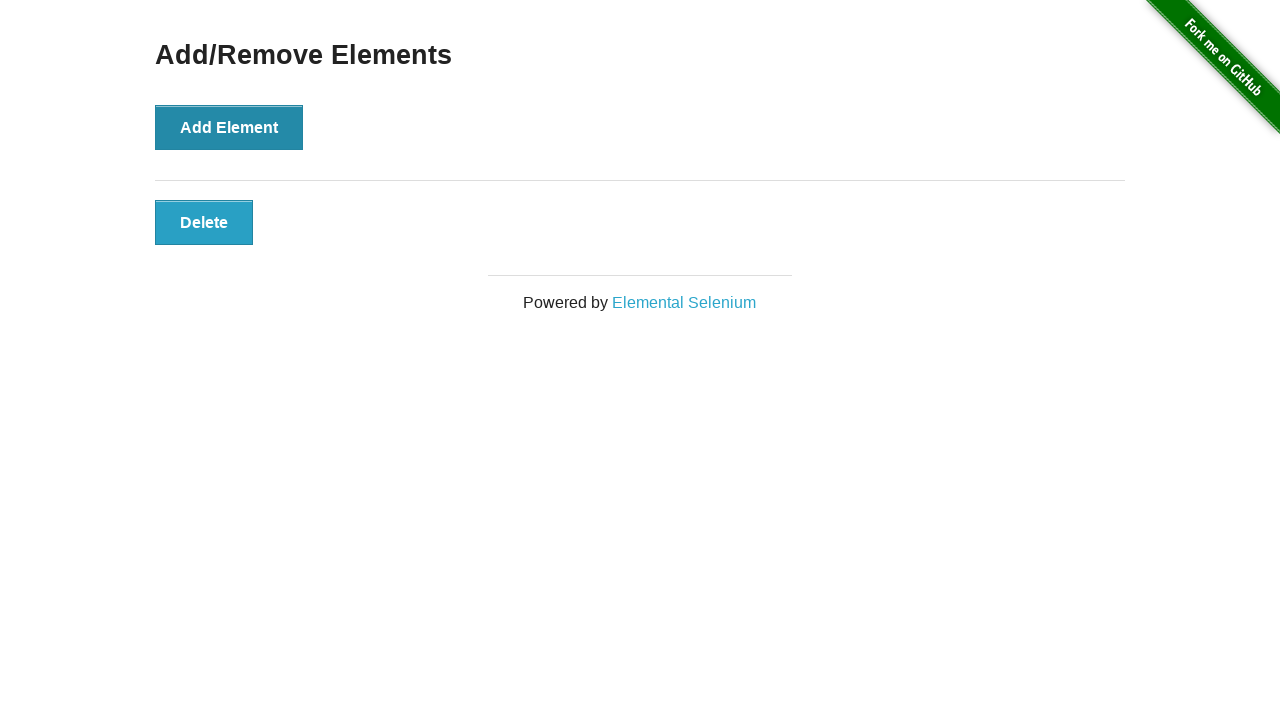

Located remaining Delete buttons
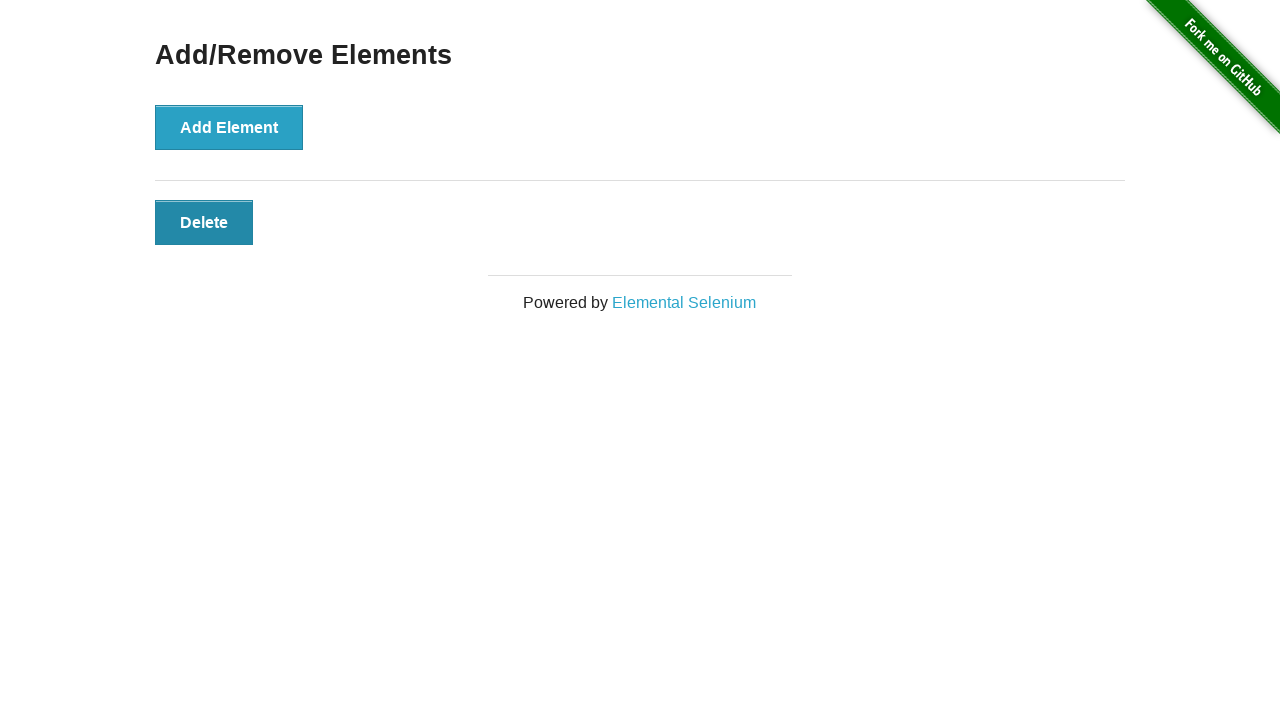

Verified that exactly one Delete button remains
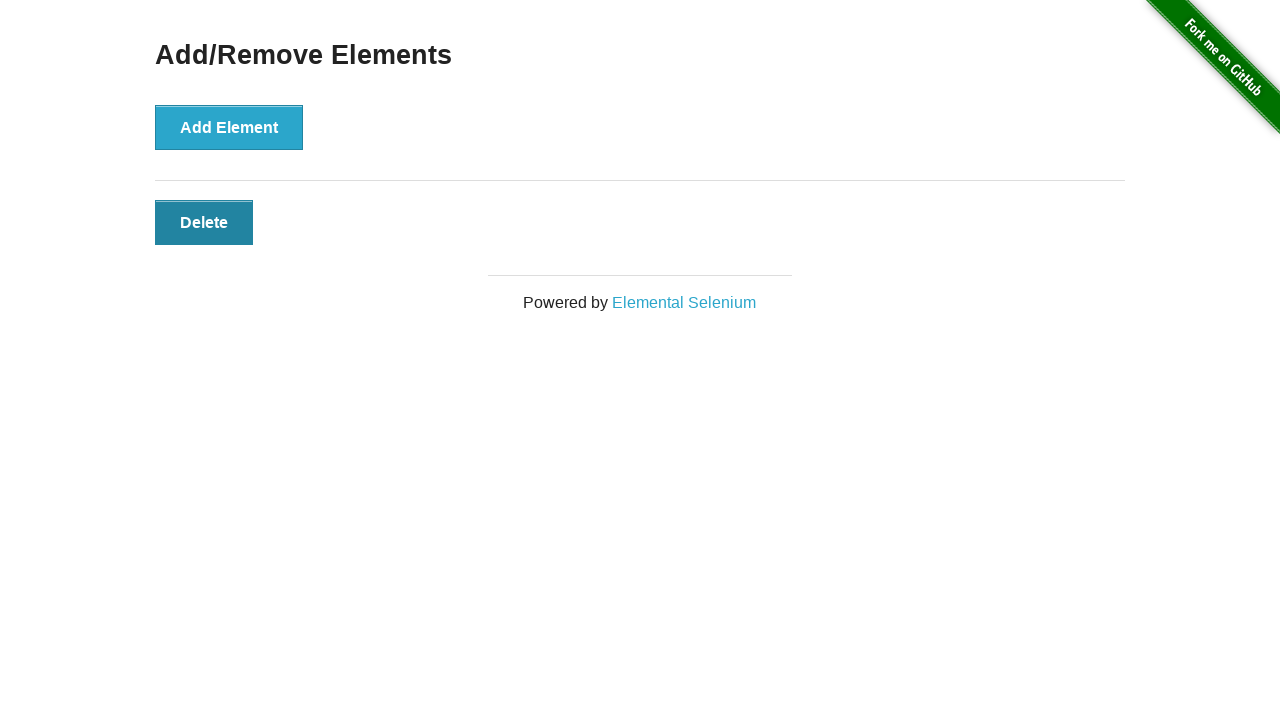

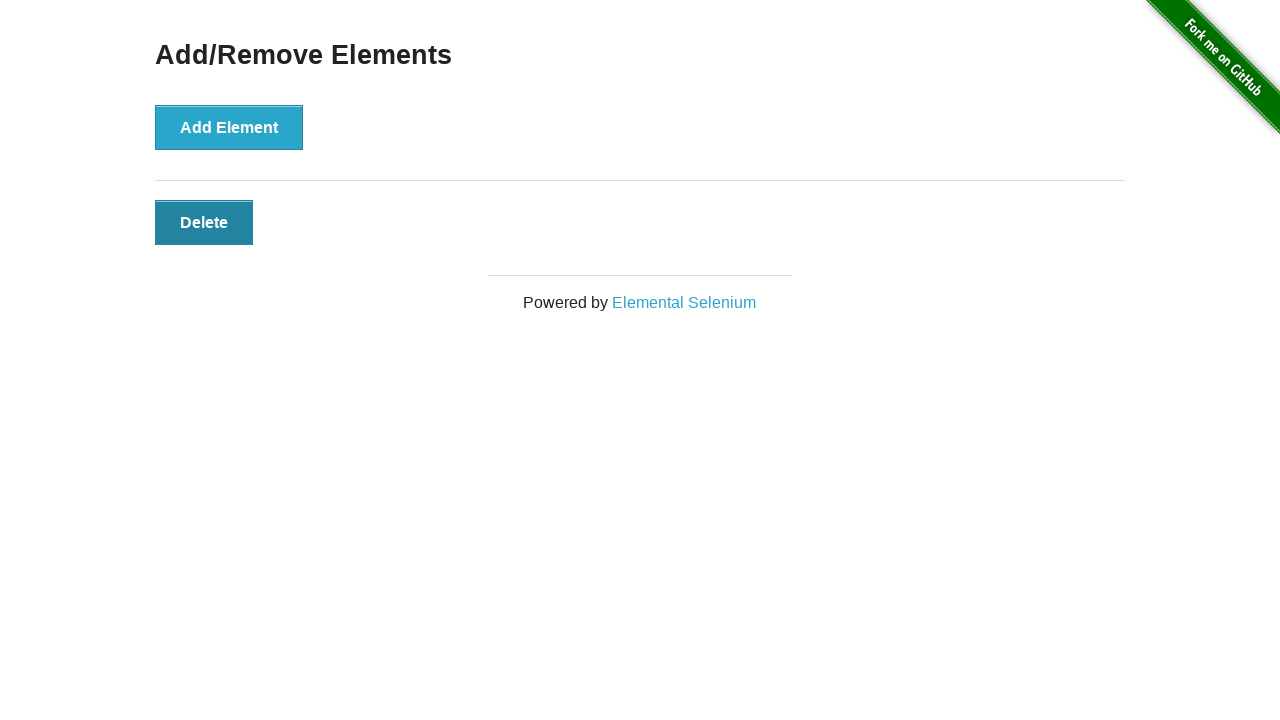